Navigates to Rediff Money section, accesses the stock gainers table, and interacts with various table elements including headers, rows, company names and price data

Starting URL: https://www.rediff.com/

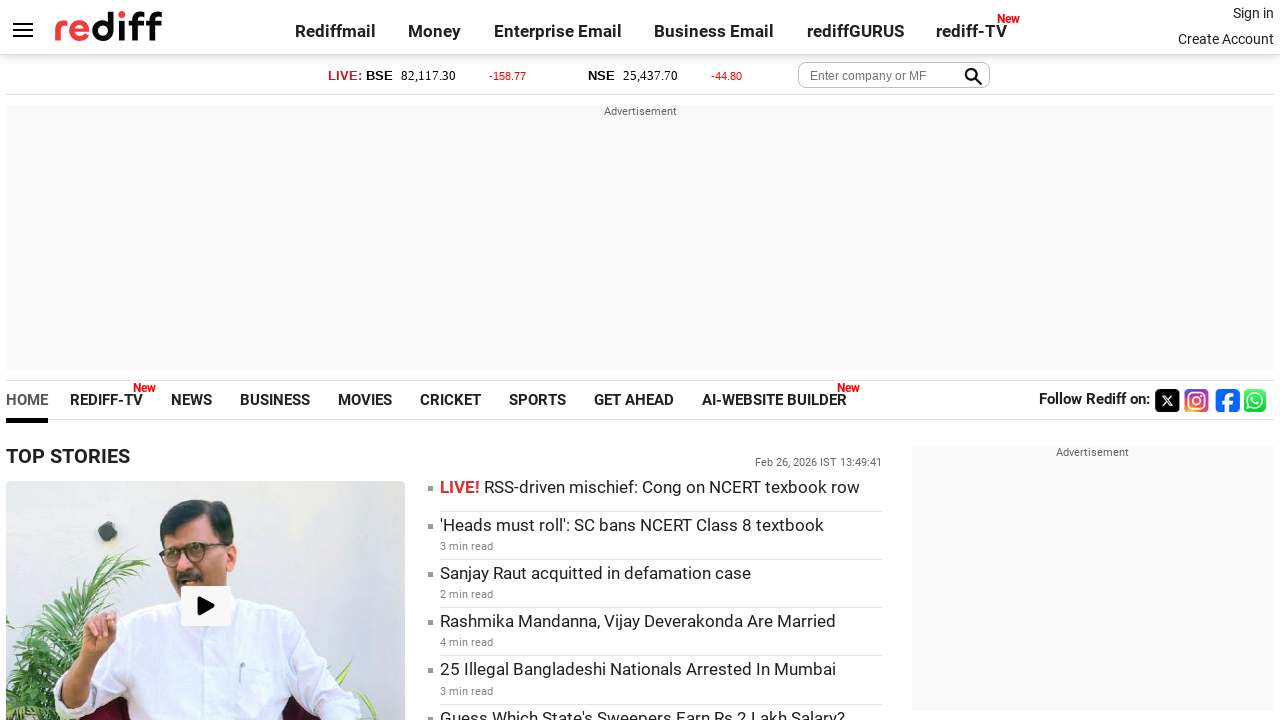

Clicked on Money link to navigate to Rediff Money section at (435, 31) on text=Money
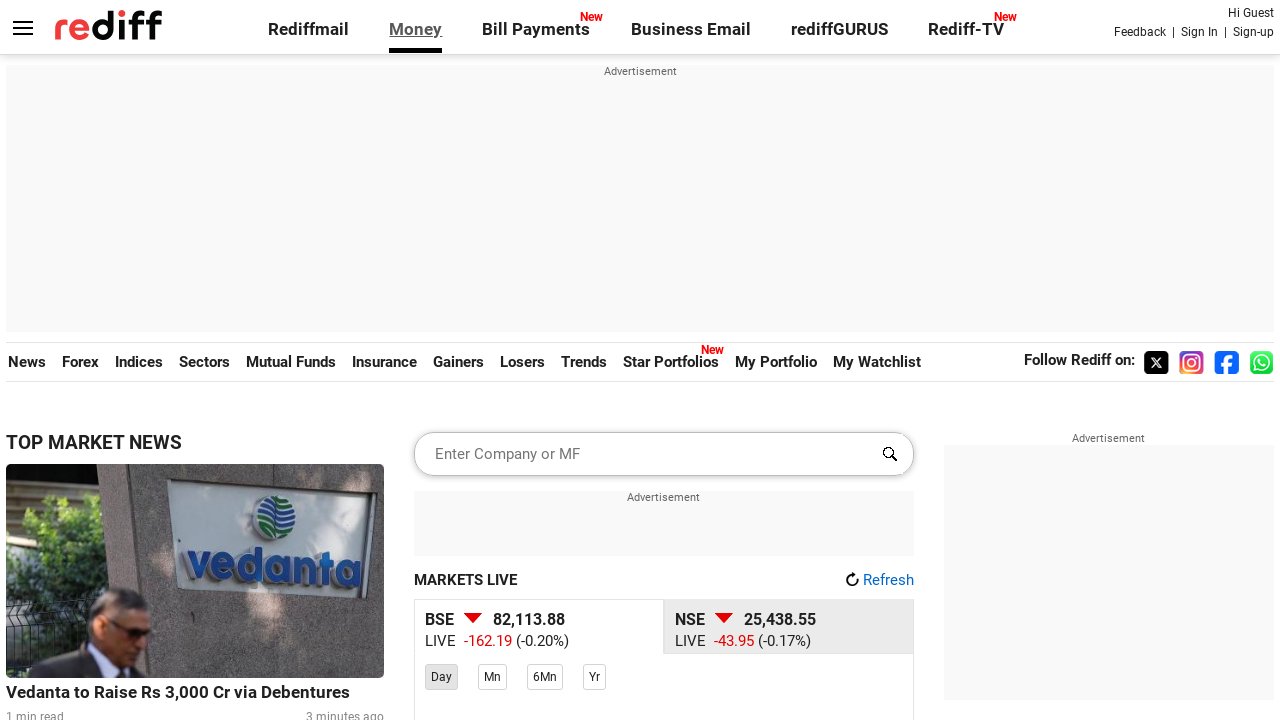

Clicked on Gainers link to view stock gainers table at (459, 362) on text=Gainers
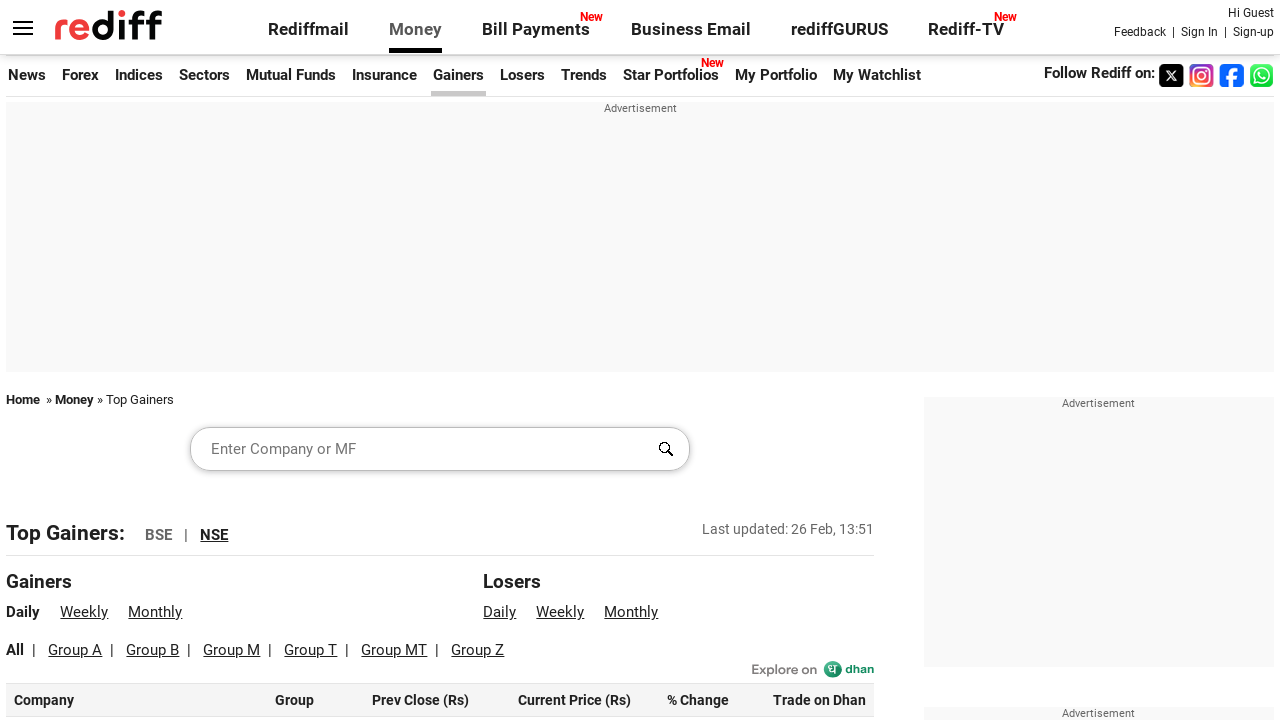

Stock gainers data table loaded successfully
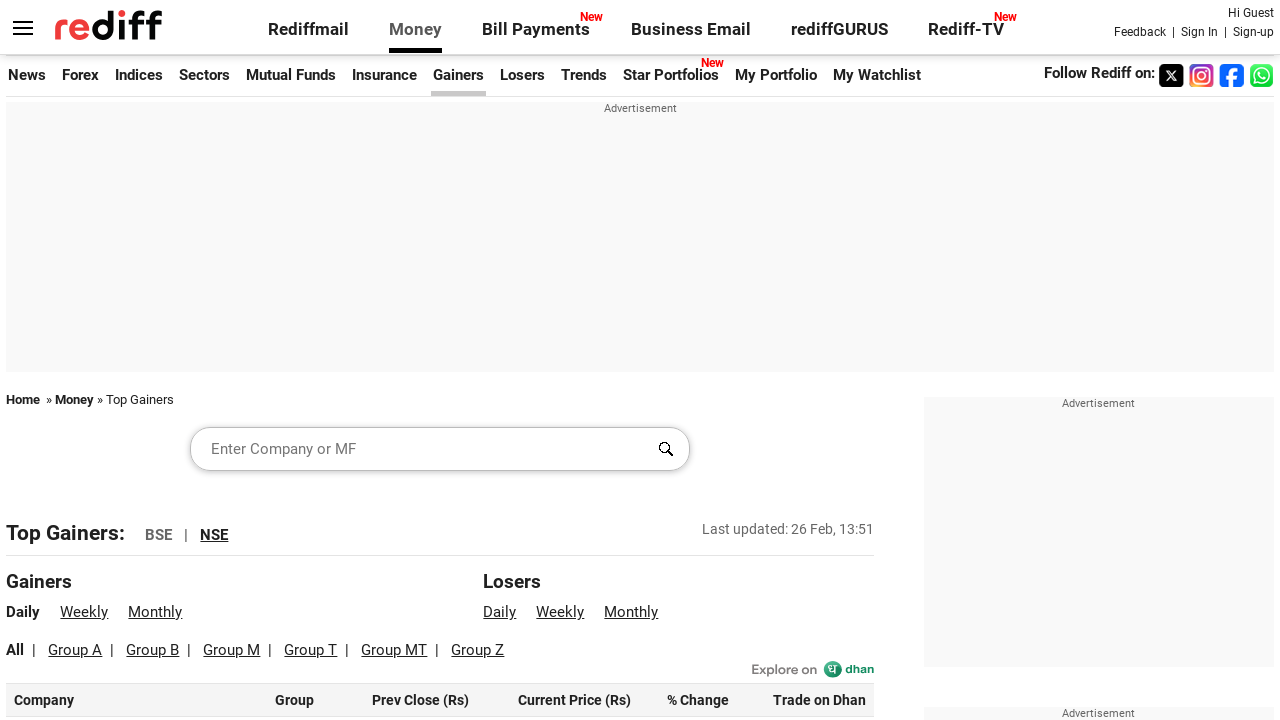

Retrieved all table headers - found 6 columns
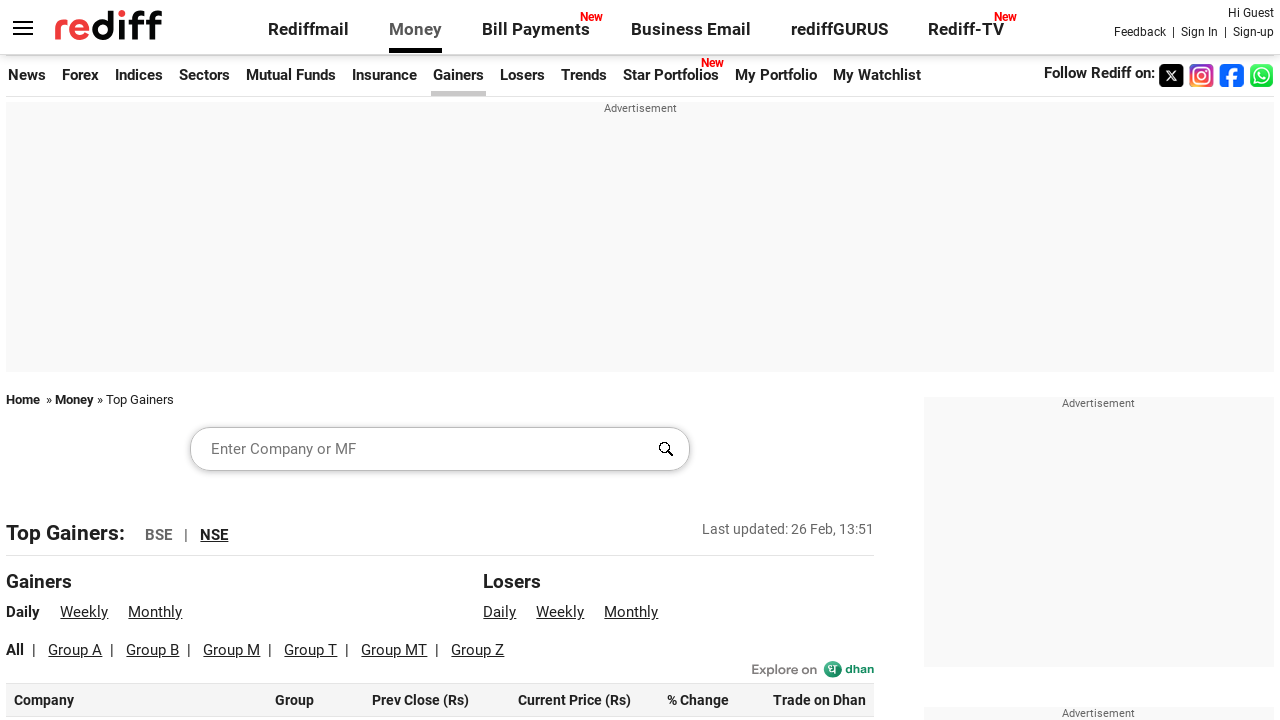

Retrieved total number of rows in table - 100 rows found
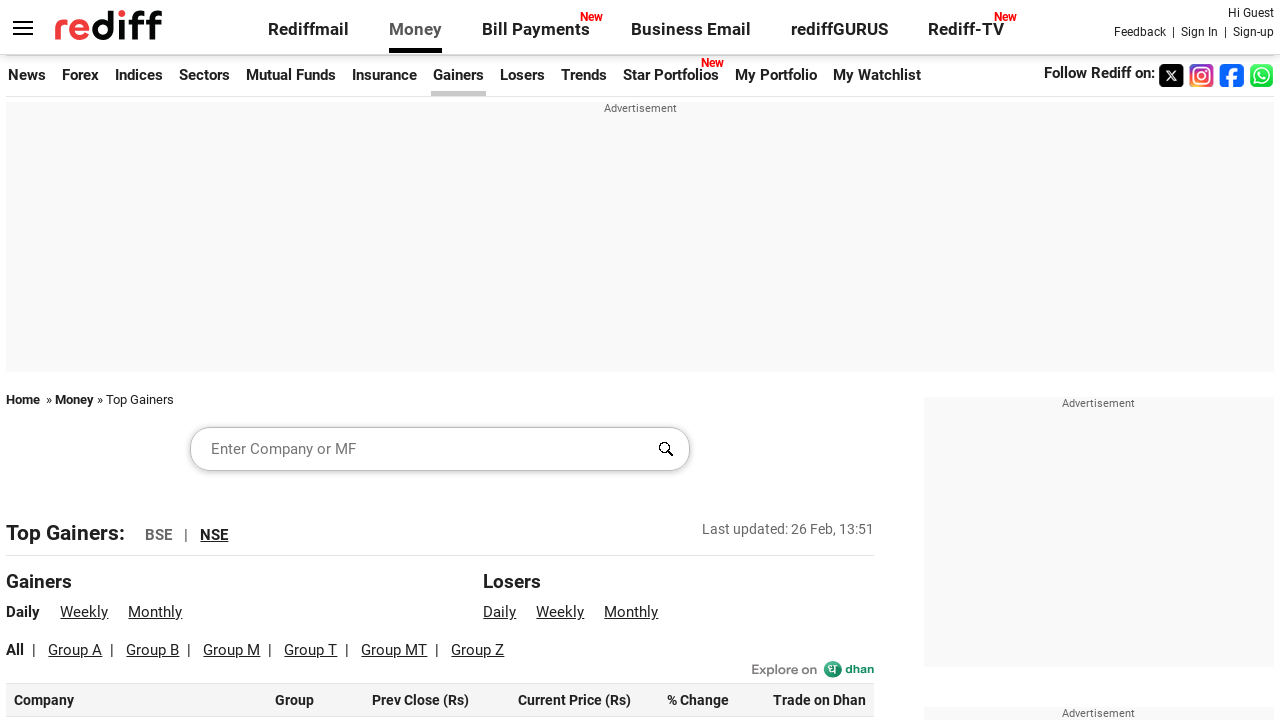

Retrieved data from row 3 - found 6 cells
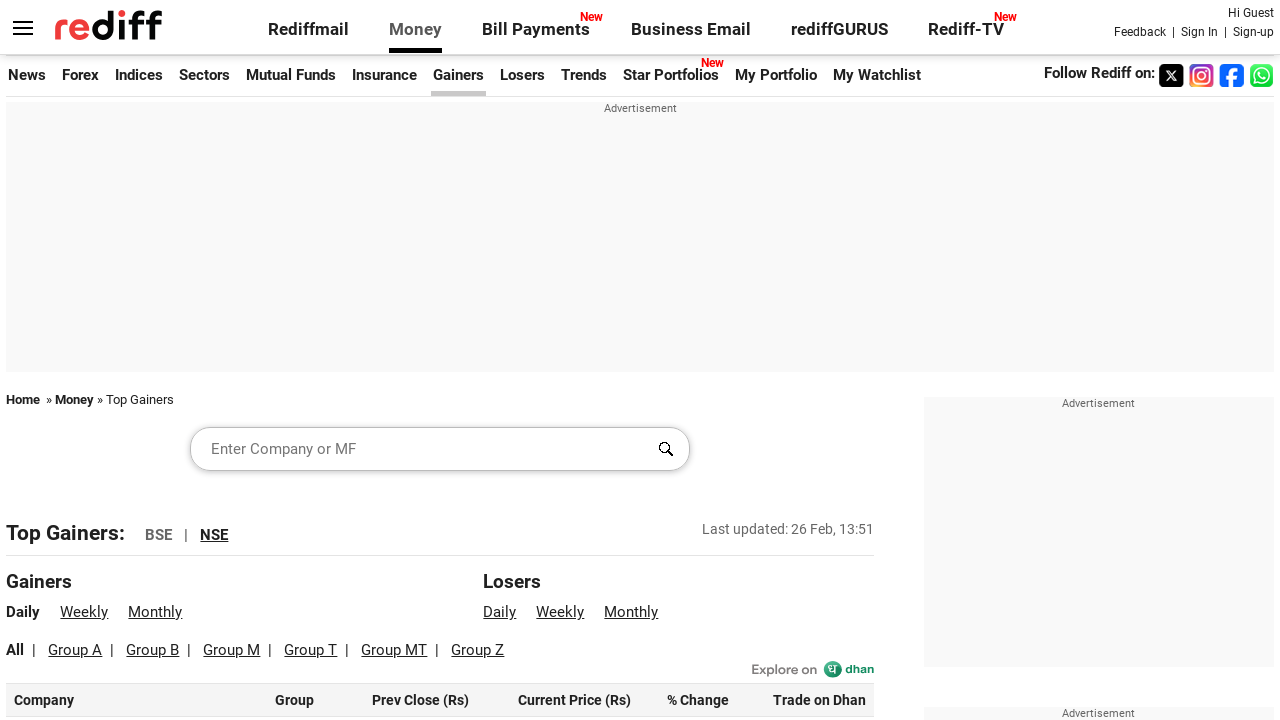

Retrieved all company names from first column - found 100 companies
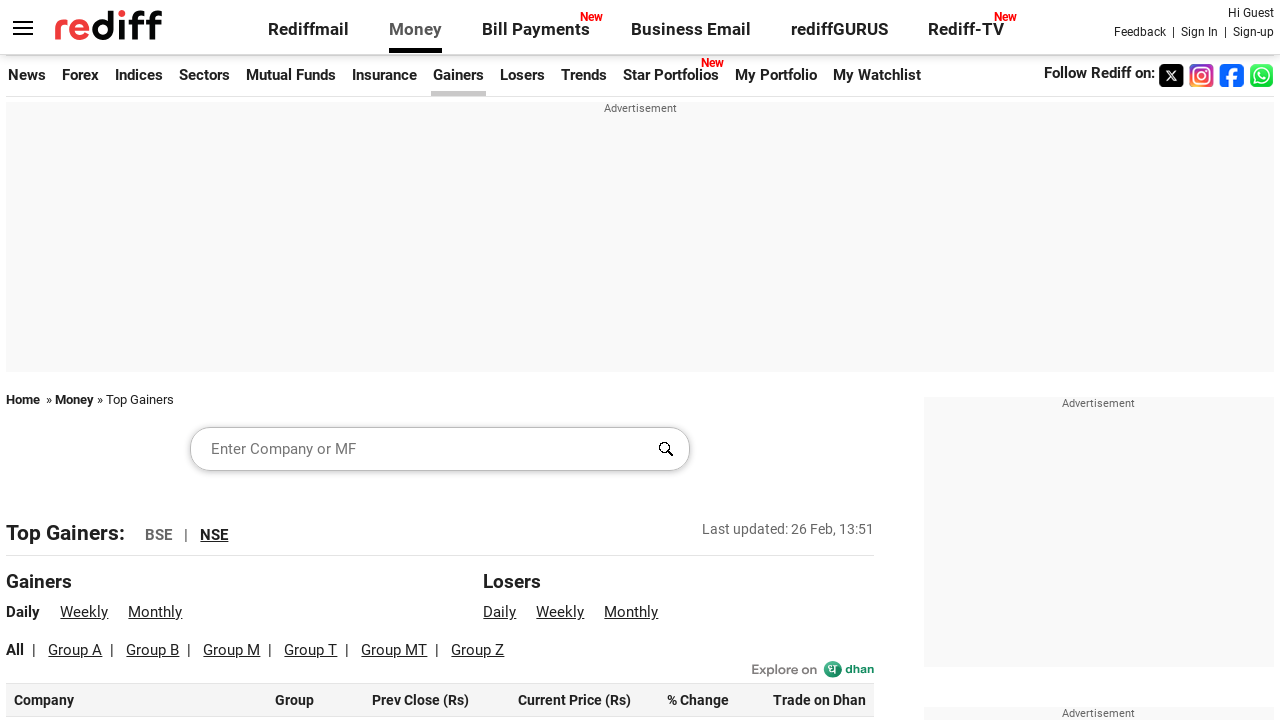

Retrieved all current prices from fourth column - found 100 prices
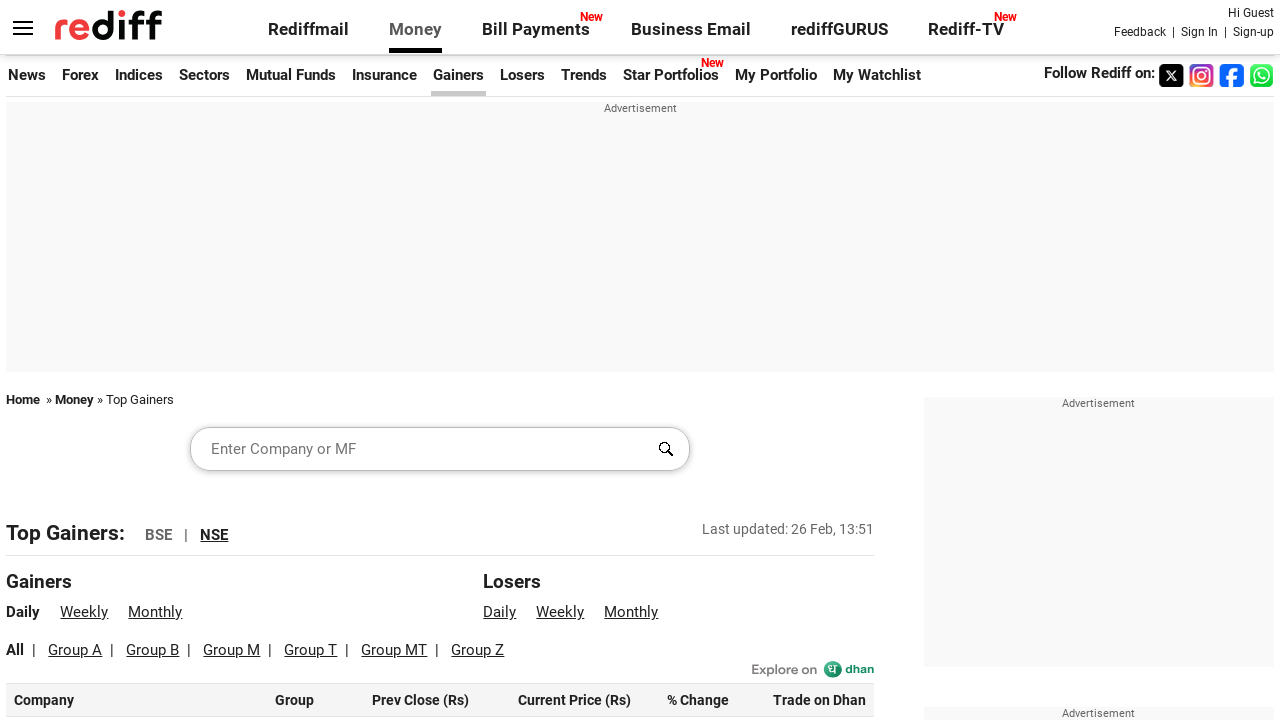

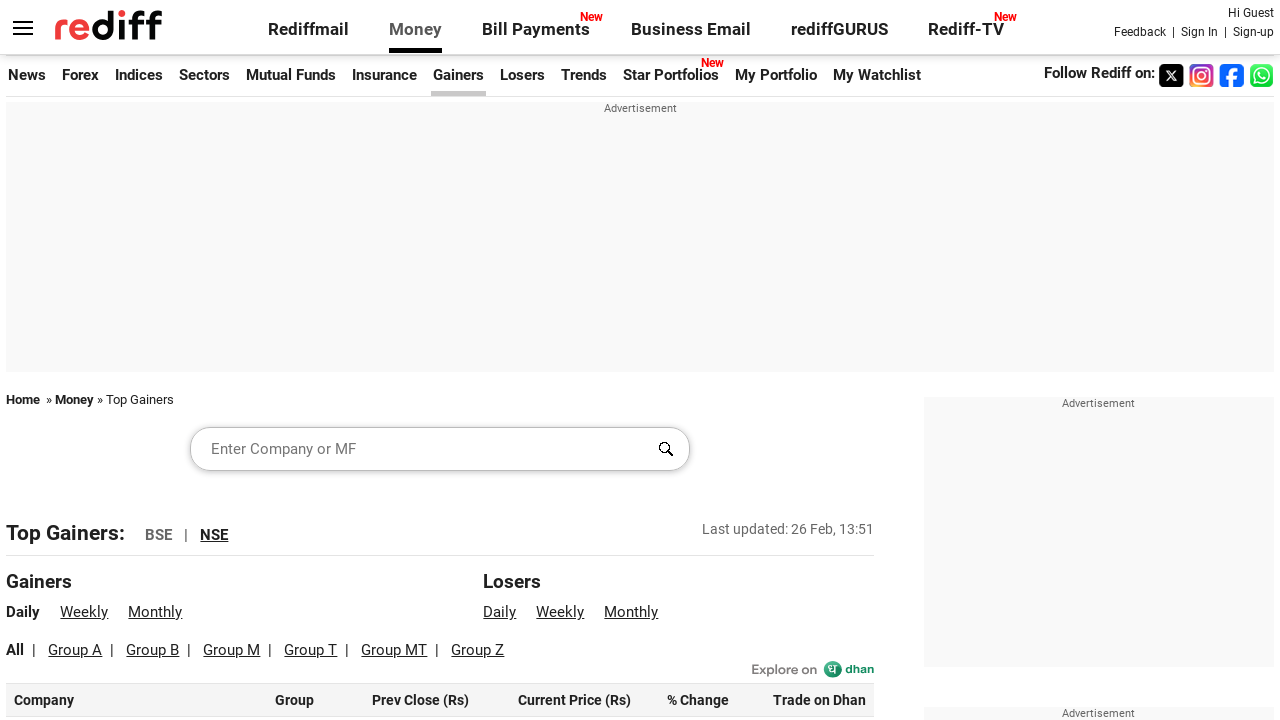